Tests click and hold drag selection functionality by selecting multiple items from 1 to 4 using mouse drag

Starting URL: https://automationfc.github.io/jquery-selectable/

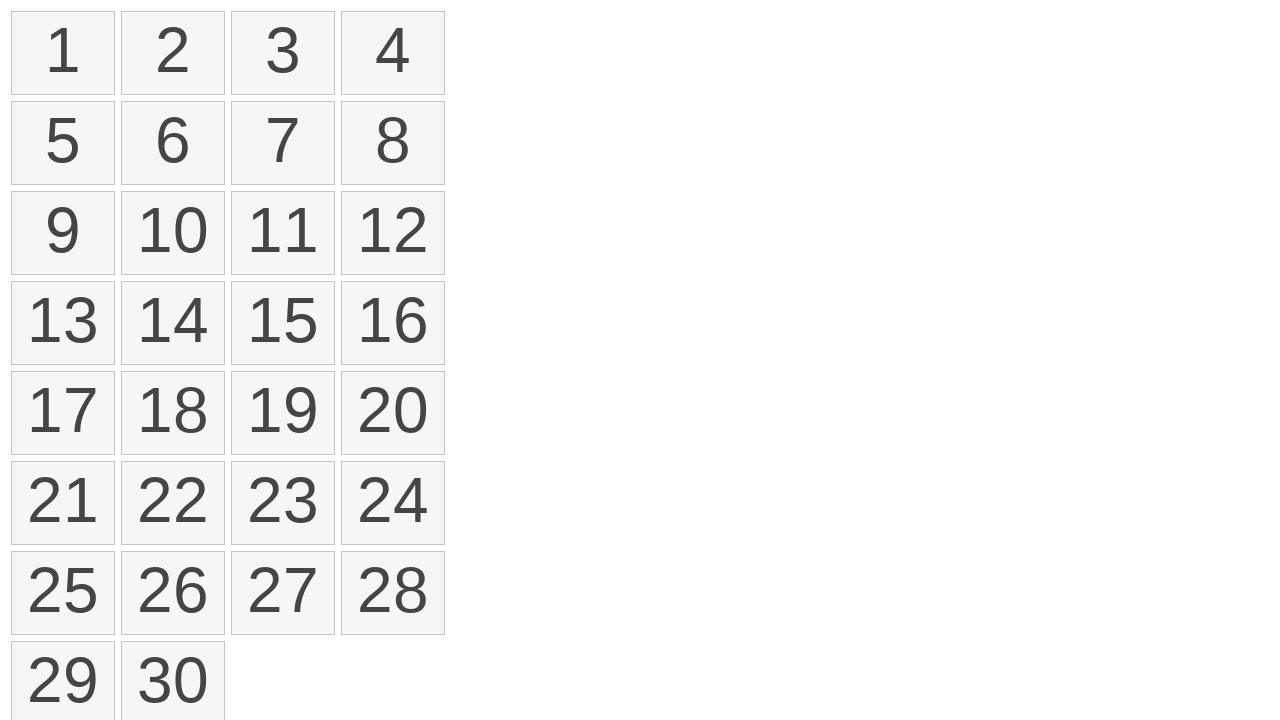

Start element (item 1) is visible
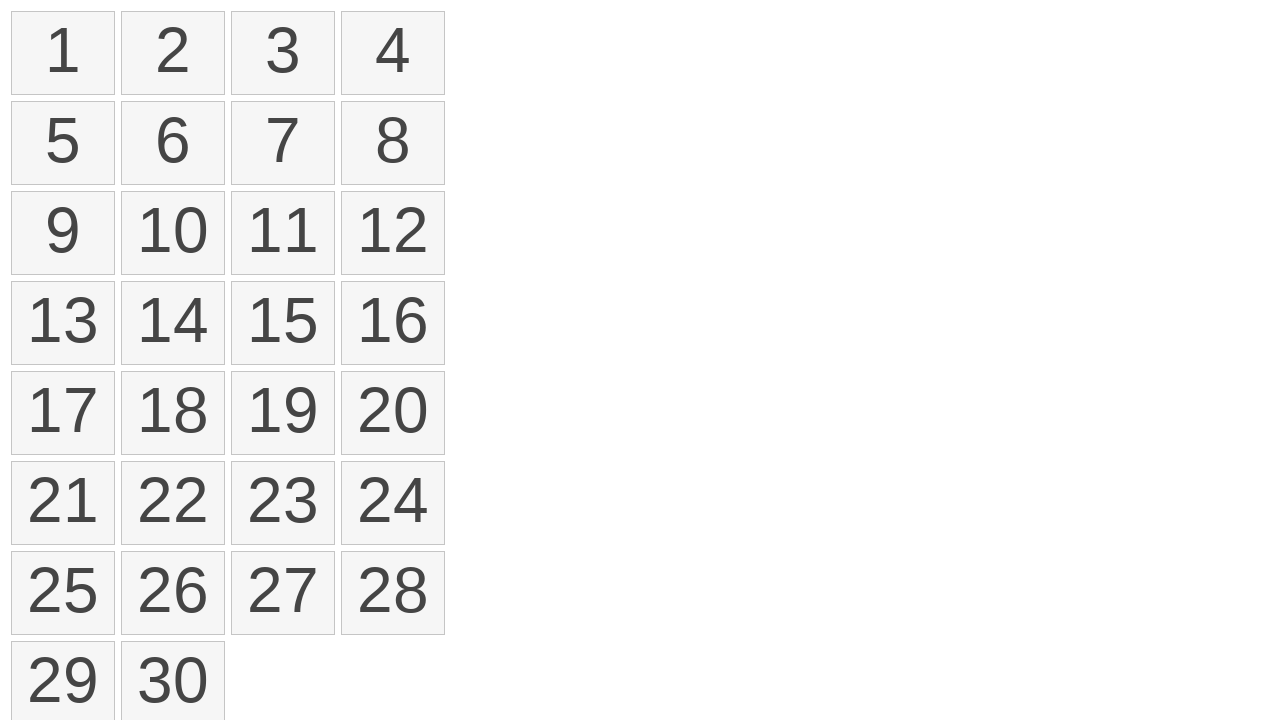

End element (item 4) is visible
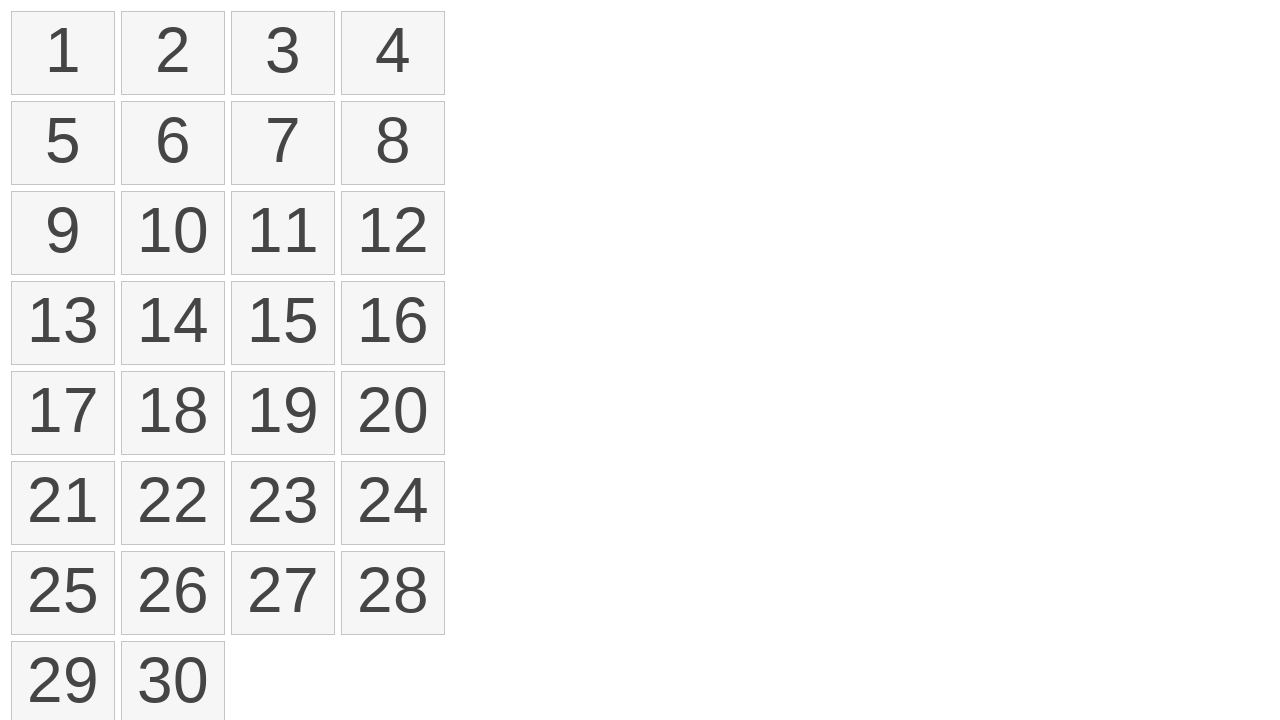

Performed click and hold drag from item 1 to item 4 for multi-item selection at (393, 53)
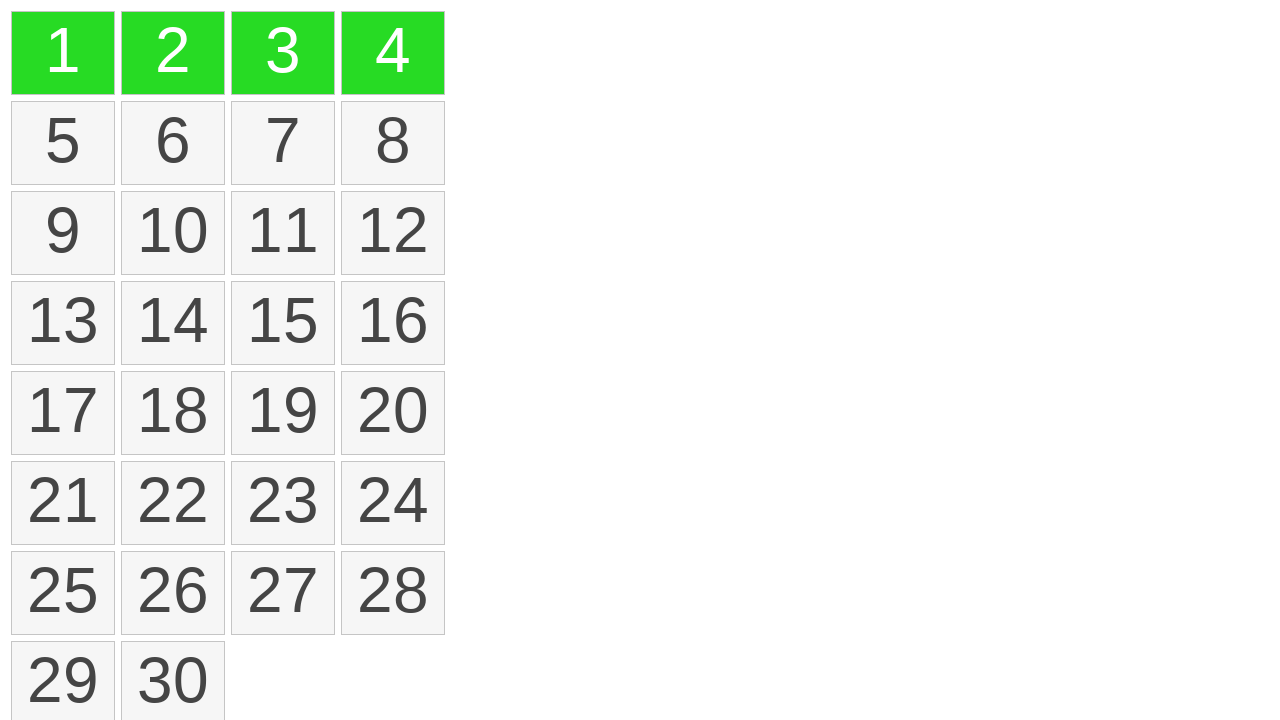

Selection result is now visible after drag operation
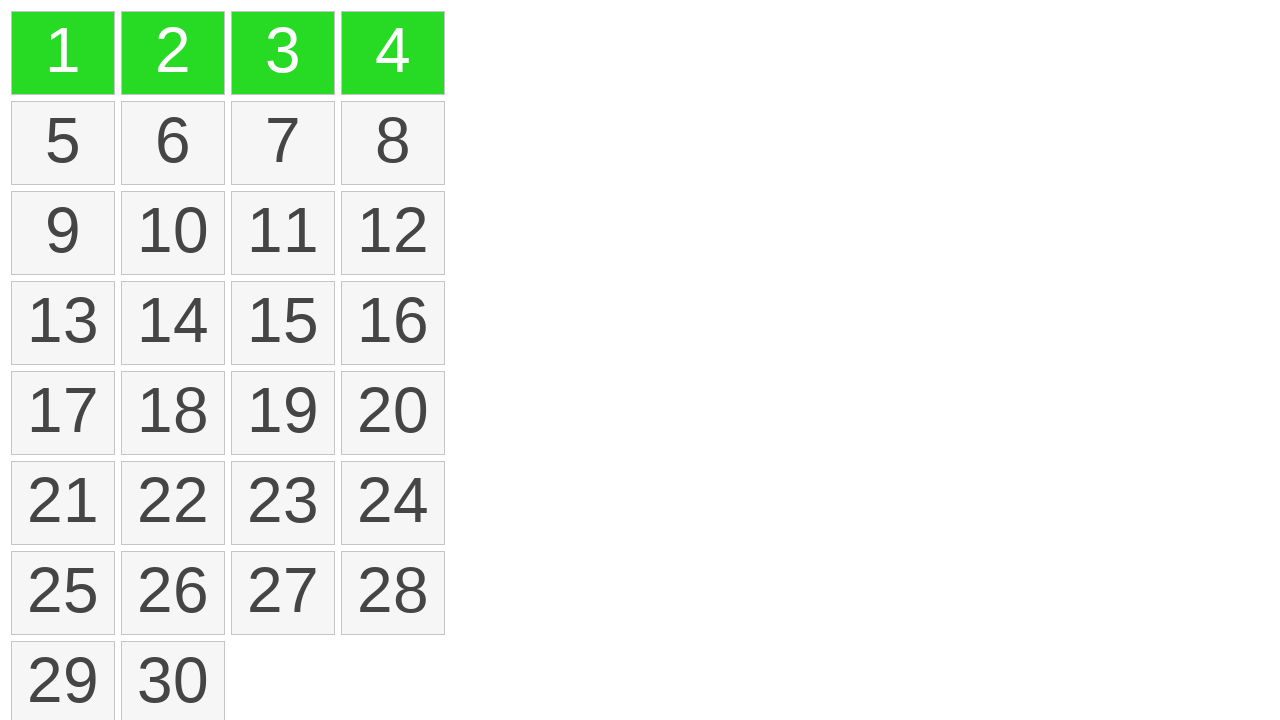

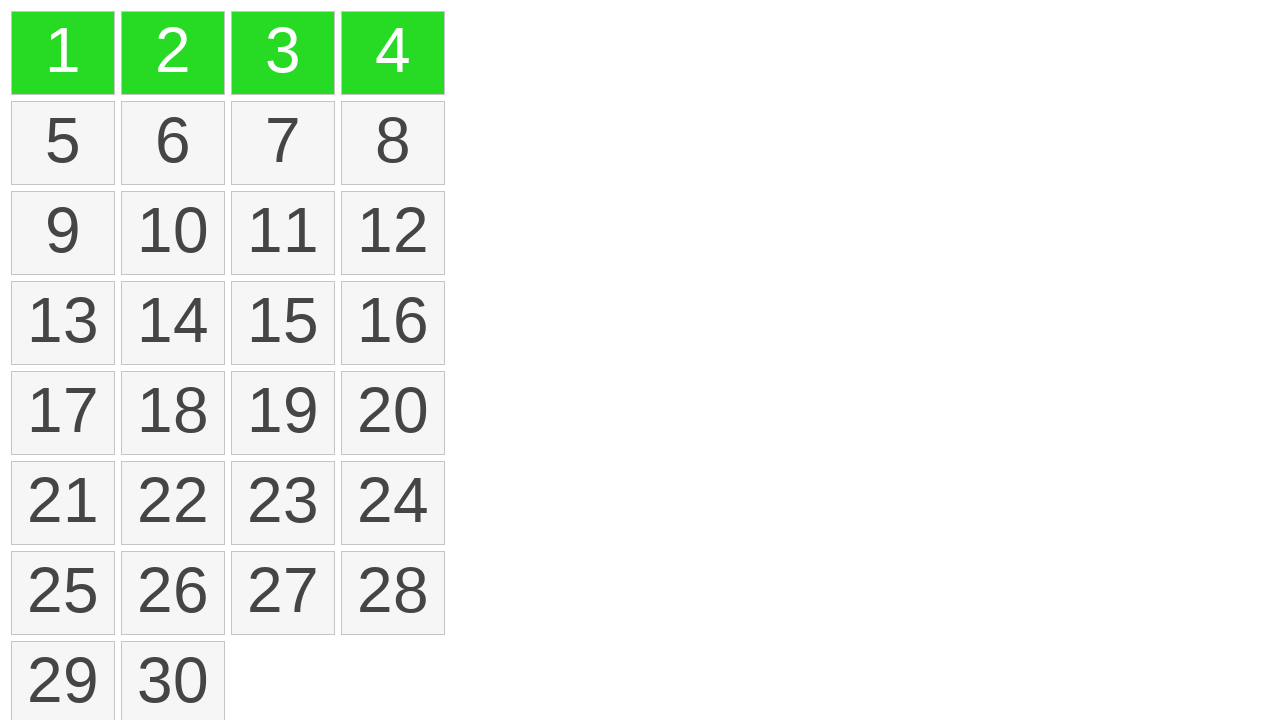